Tests navigation to service section by clicking the "Layanan" link and verifying the header is visible

Starting URL: https://healthify-reactapp.vercel.app/

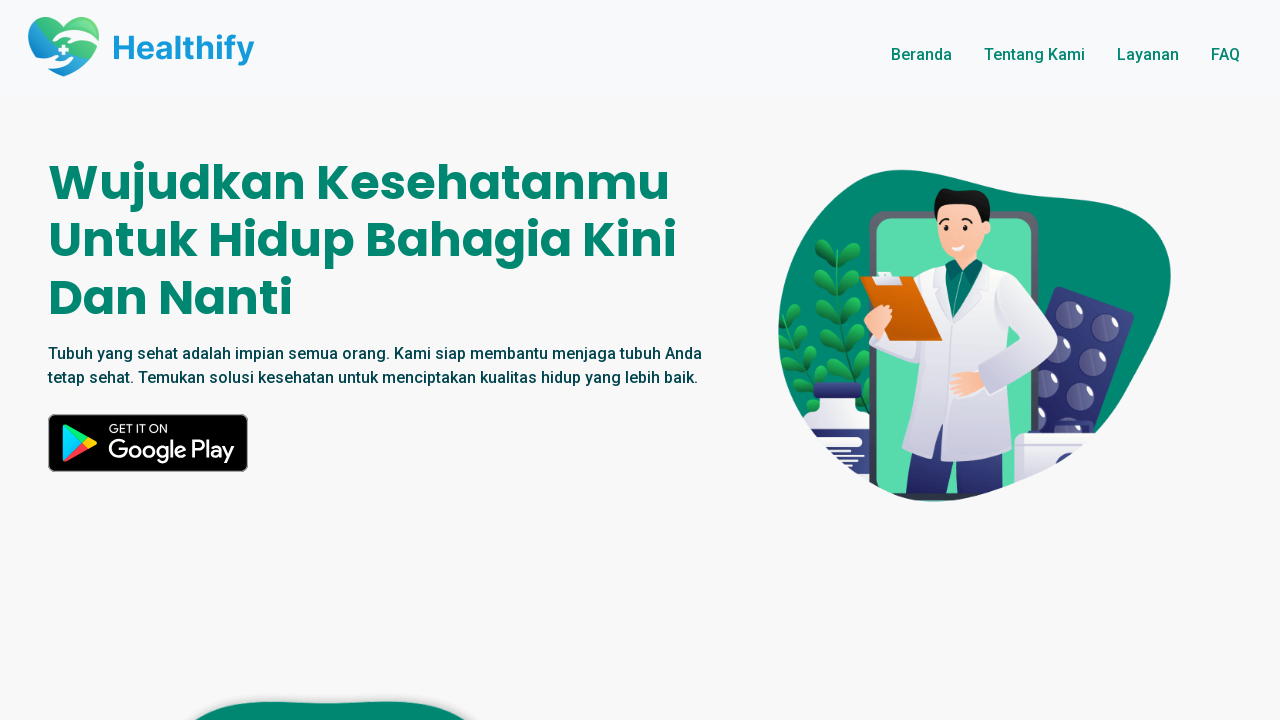

Clicked on 'Layanan' link to navigate to service section at (1148, 54) on text=Layanan
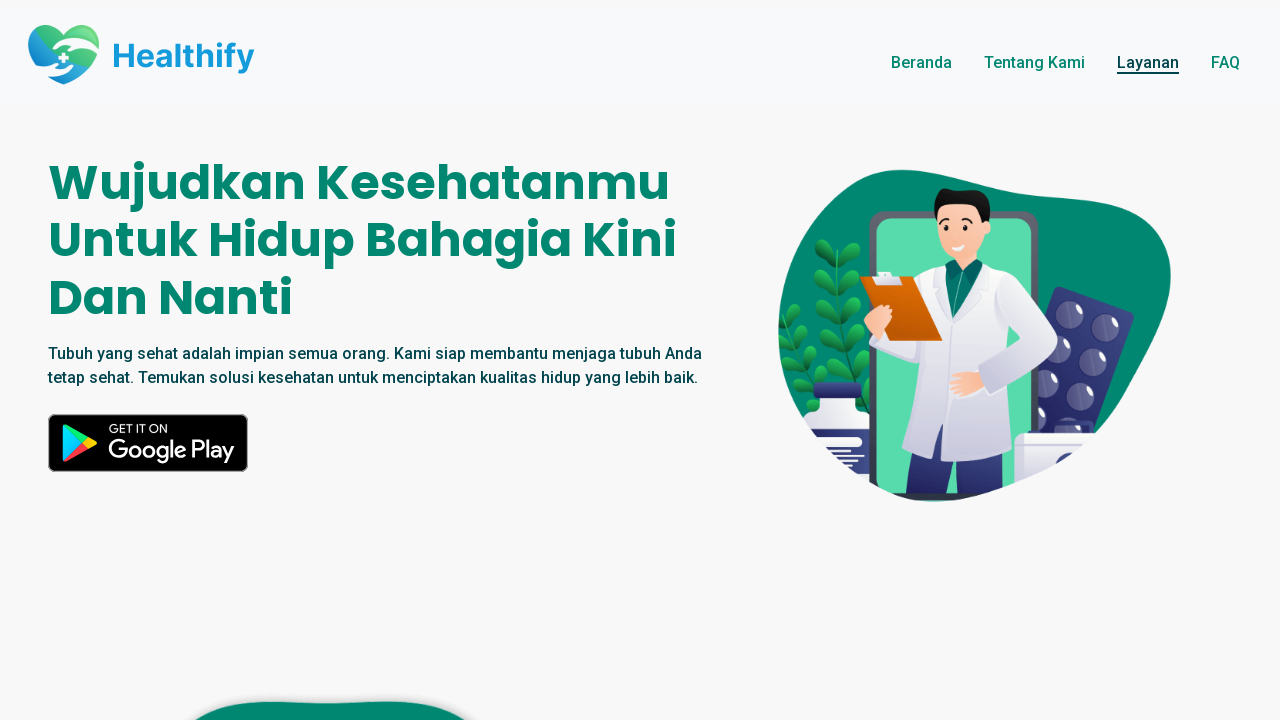

Service section header 'Cari Obat-Obatan Online Tanpa Ribet' is now visible
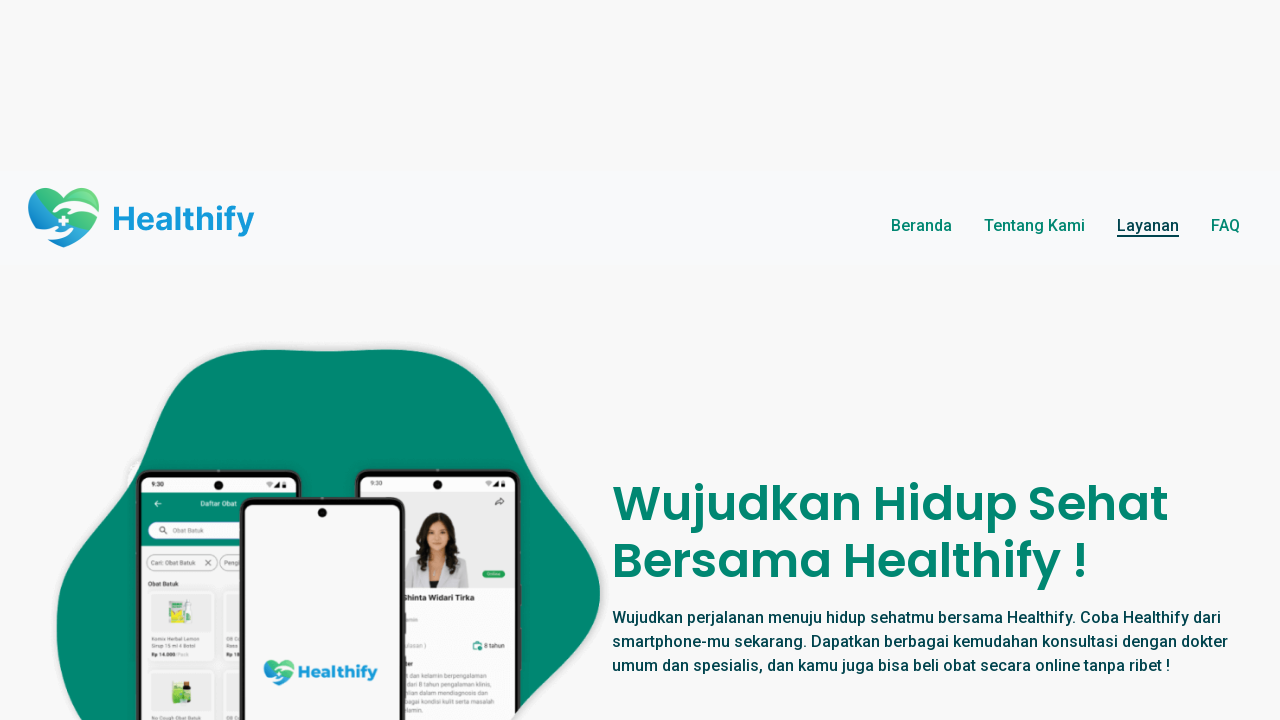

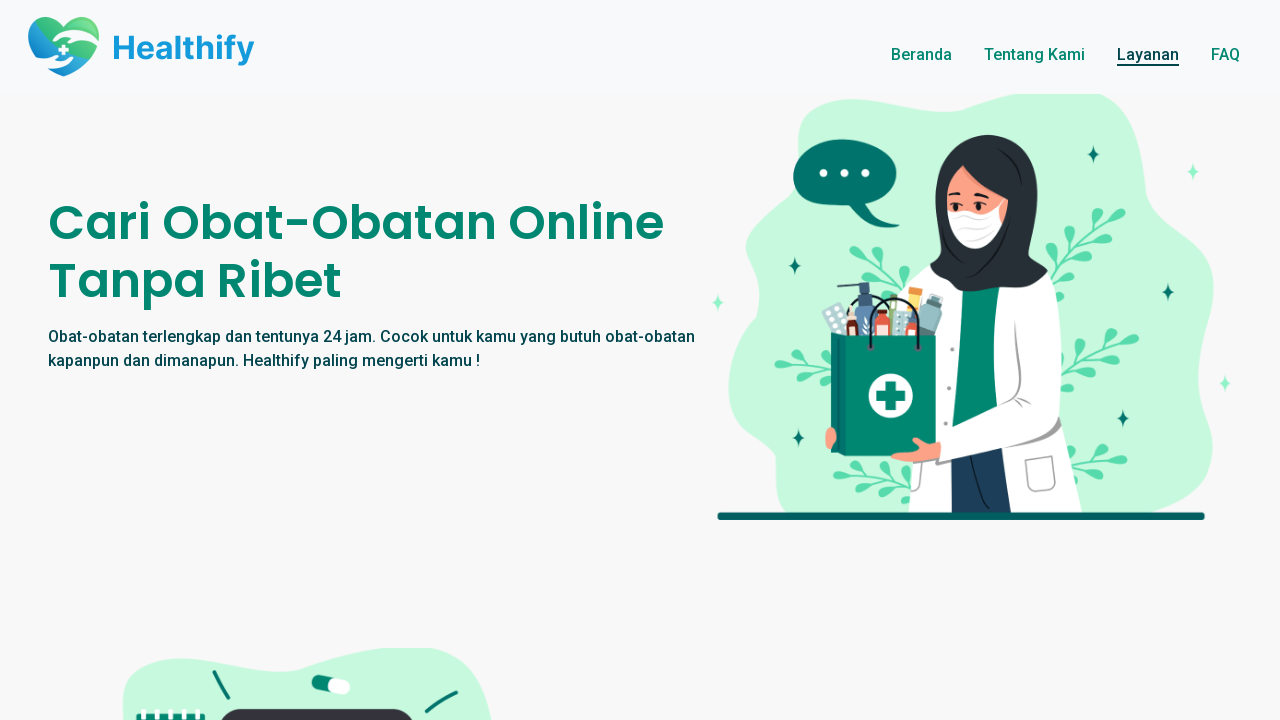